Tests page scrolling functionality by scrolling the window and a fixed table element, then verifies table data is accessible

Starting URL: https://rahulshettyacademy.com/AutomationPractice/

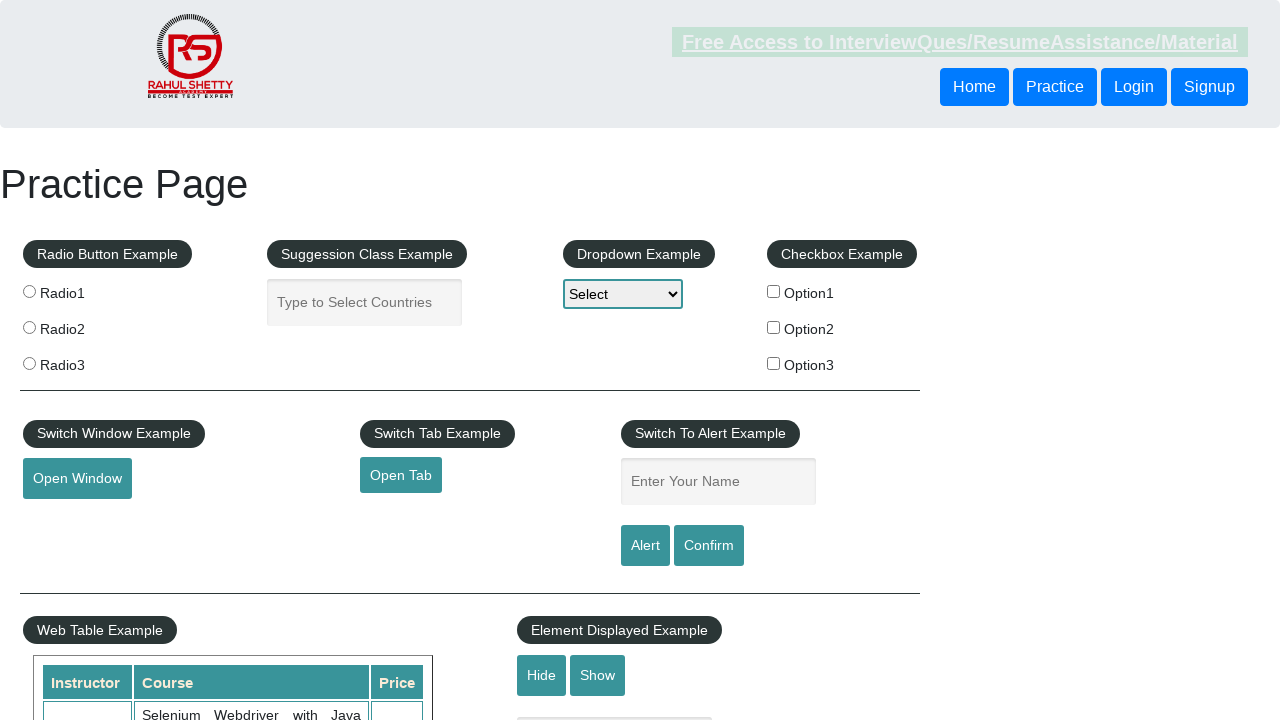

Scrolled page down by 500 pixels
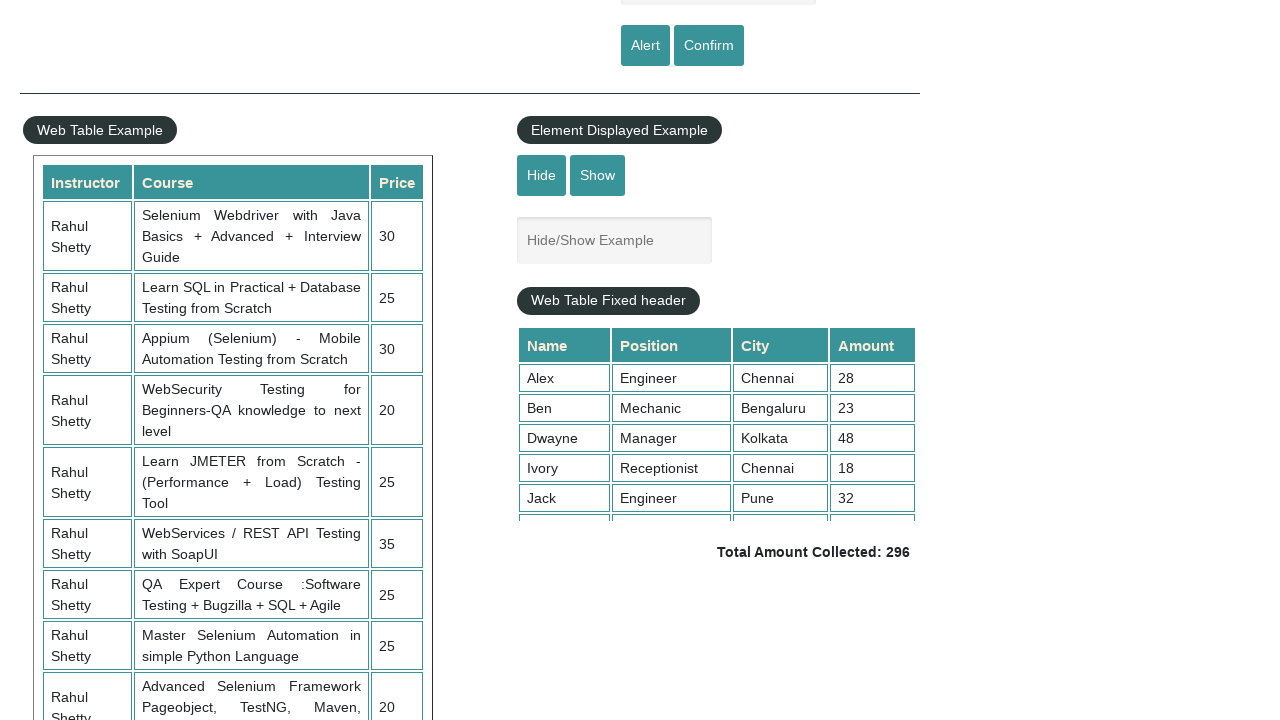

Scrolled fixed table element to 5000 pixels
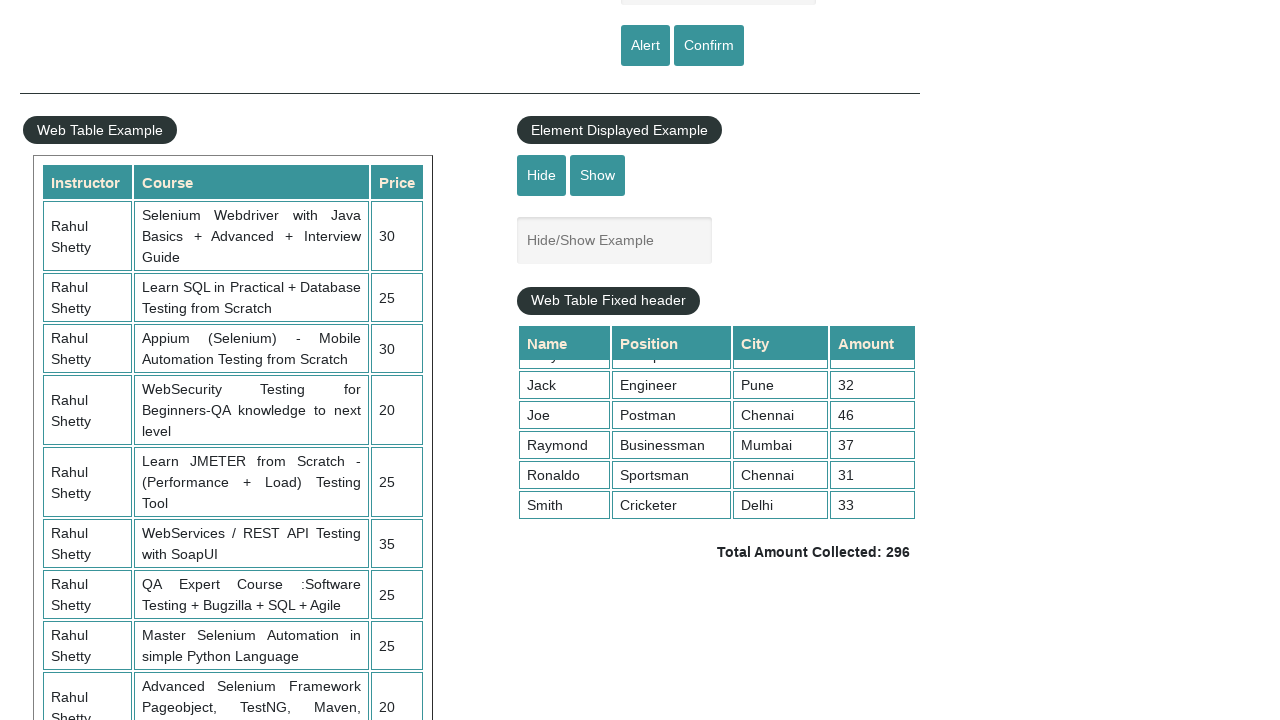

Verified table cells are accessible and visible
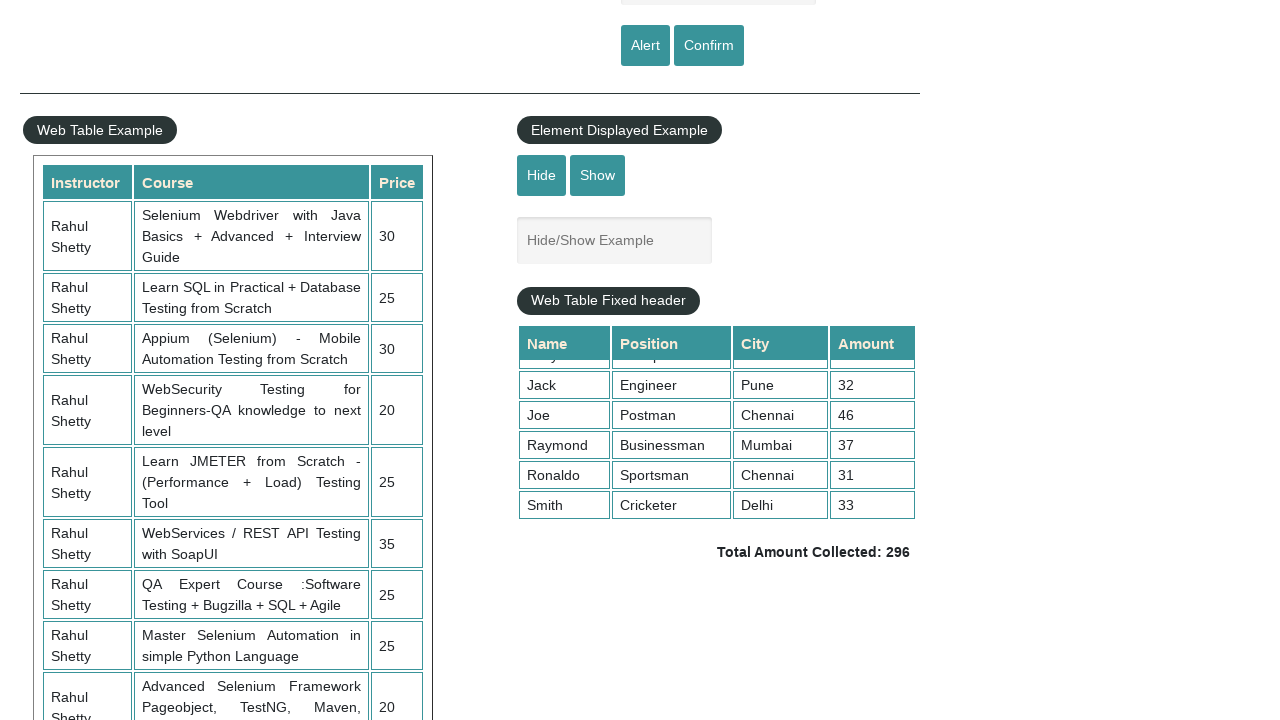

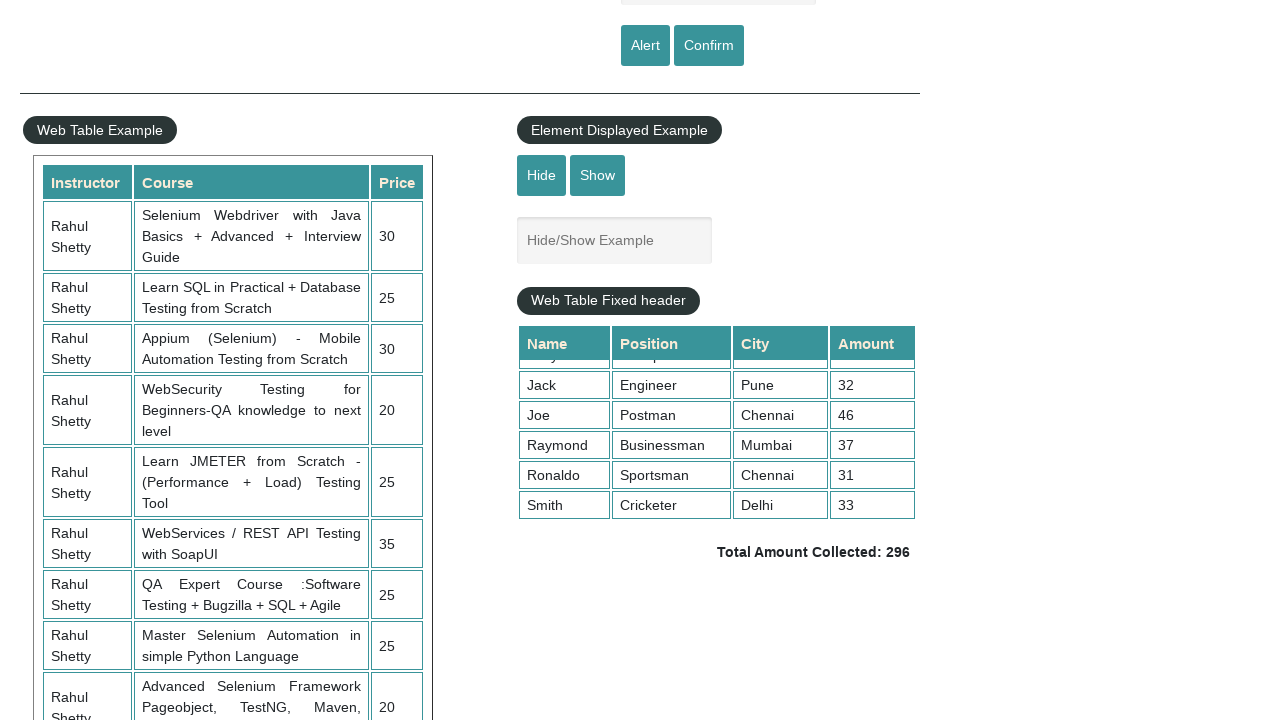